Basic sanity test that navigates to the IITM Human Brain homepage and maximizes the window

Starting URL: https://iitm.humanbrain.in/index.html

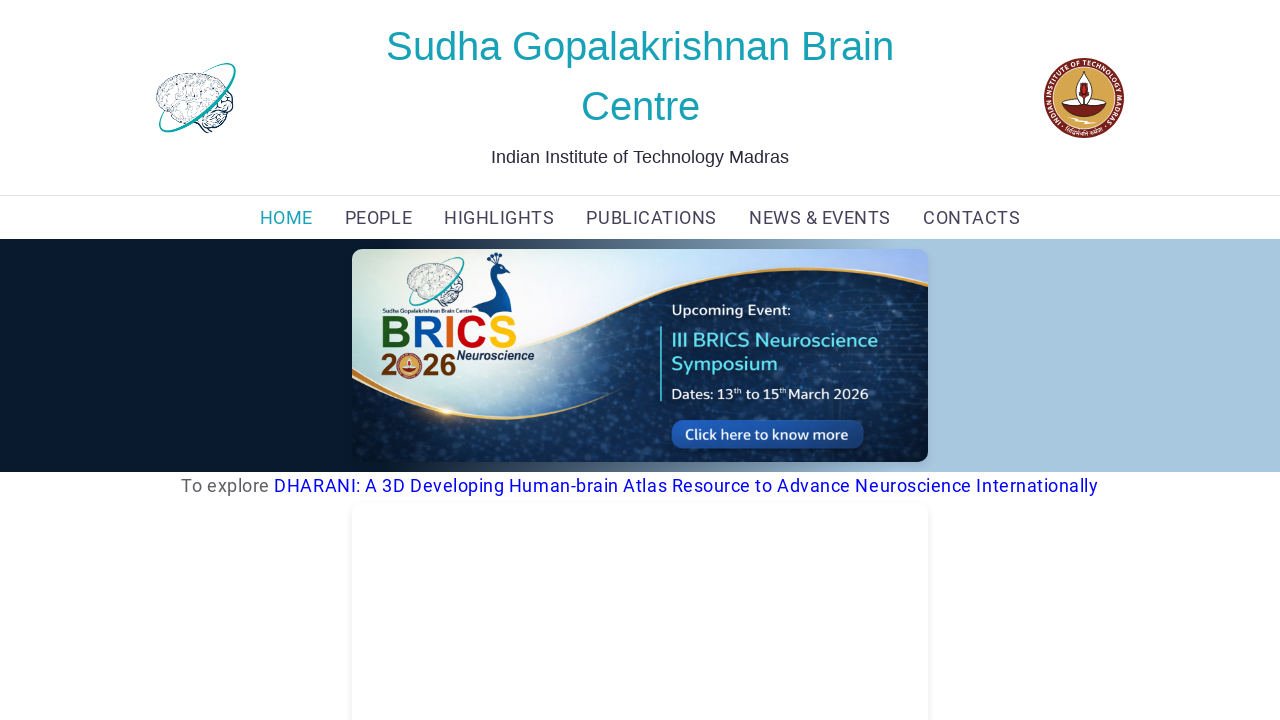

Set viewport size to 1920x1080
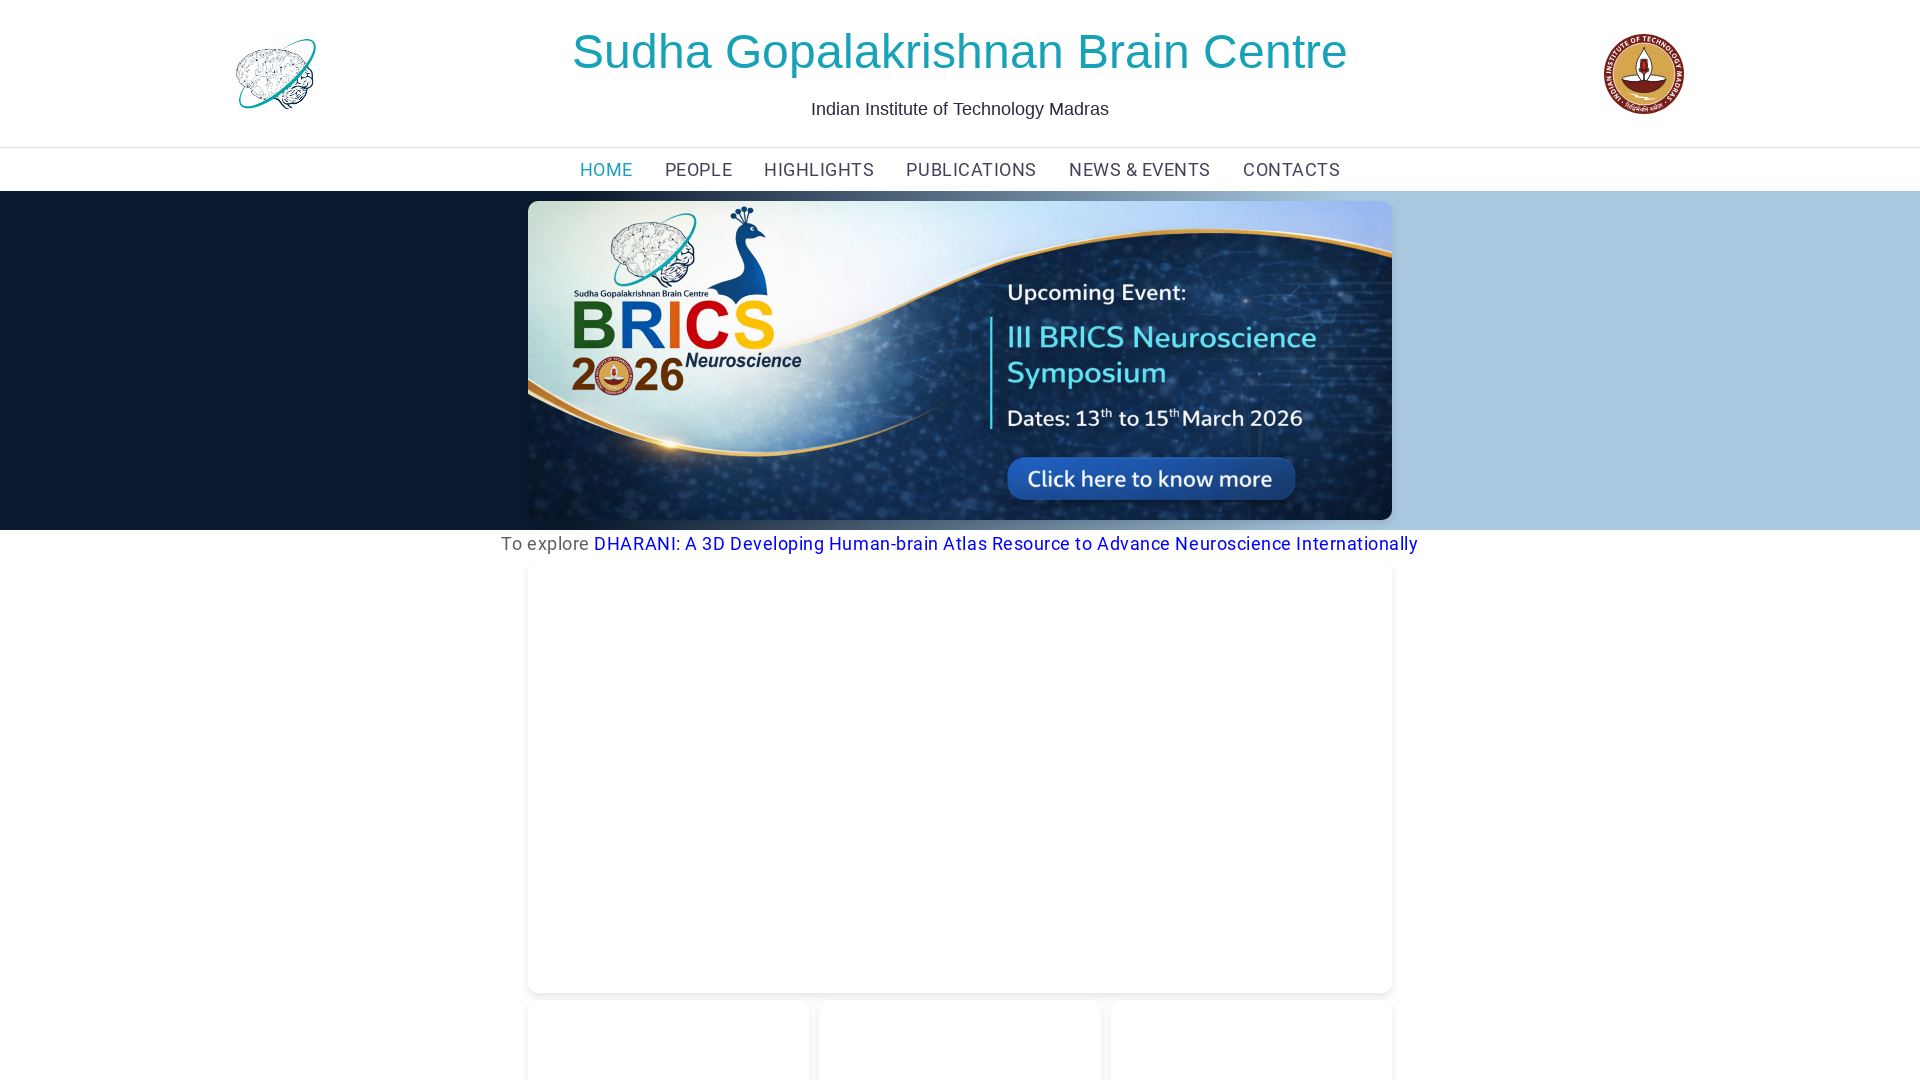

IITM Human Brain homepage loaded successfully
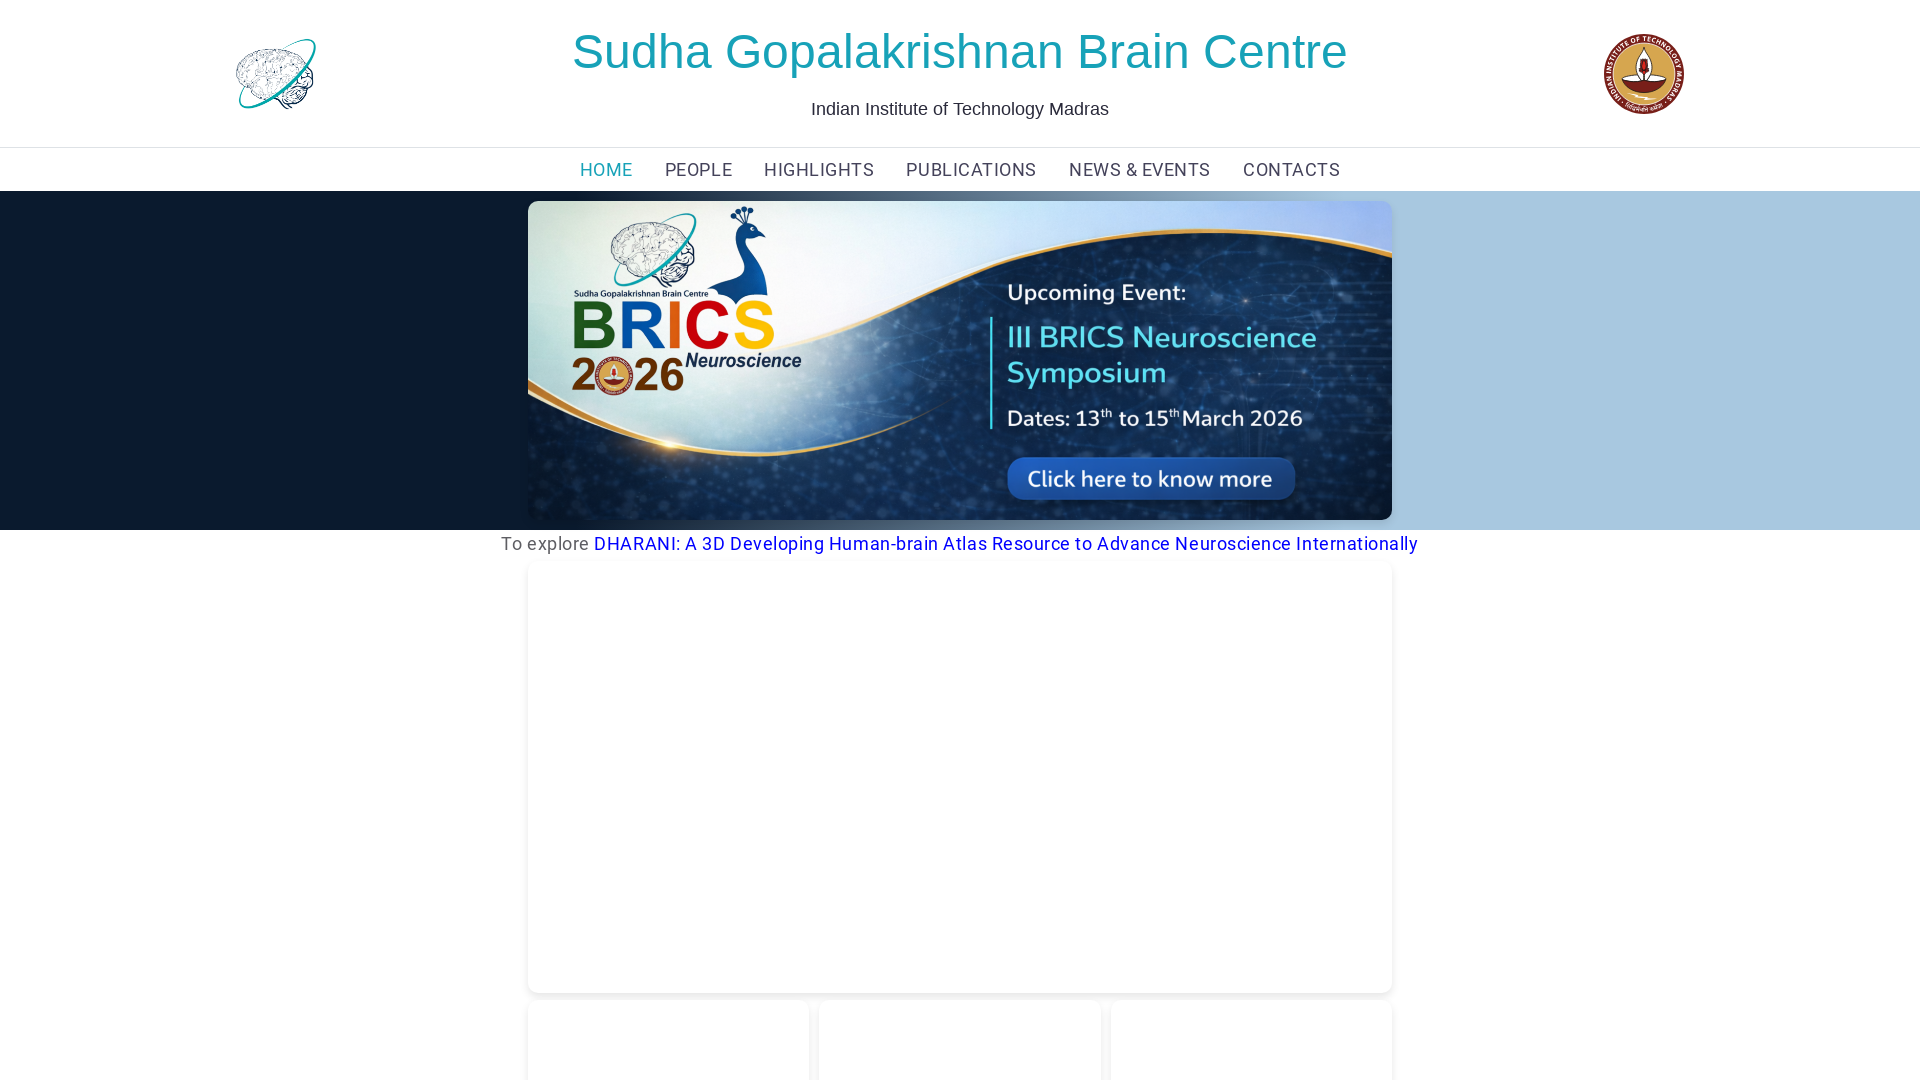

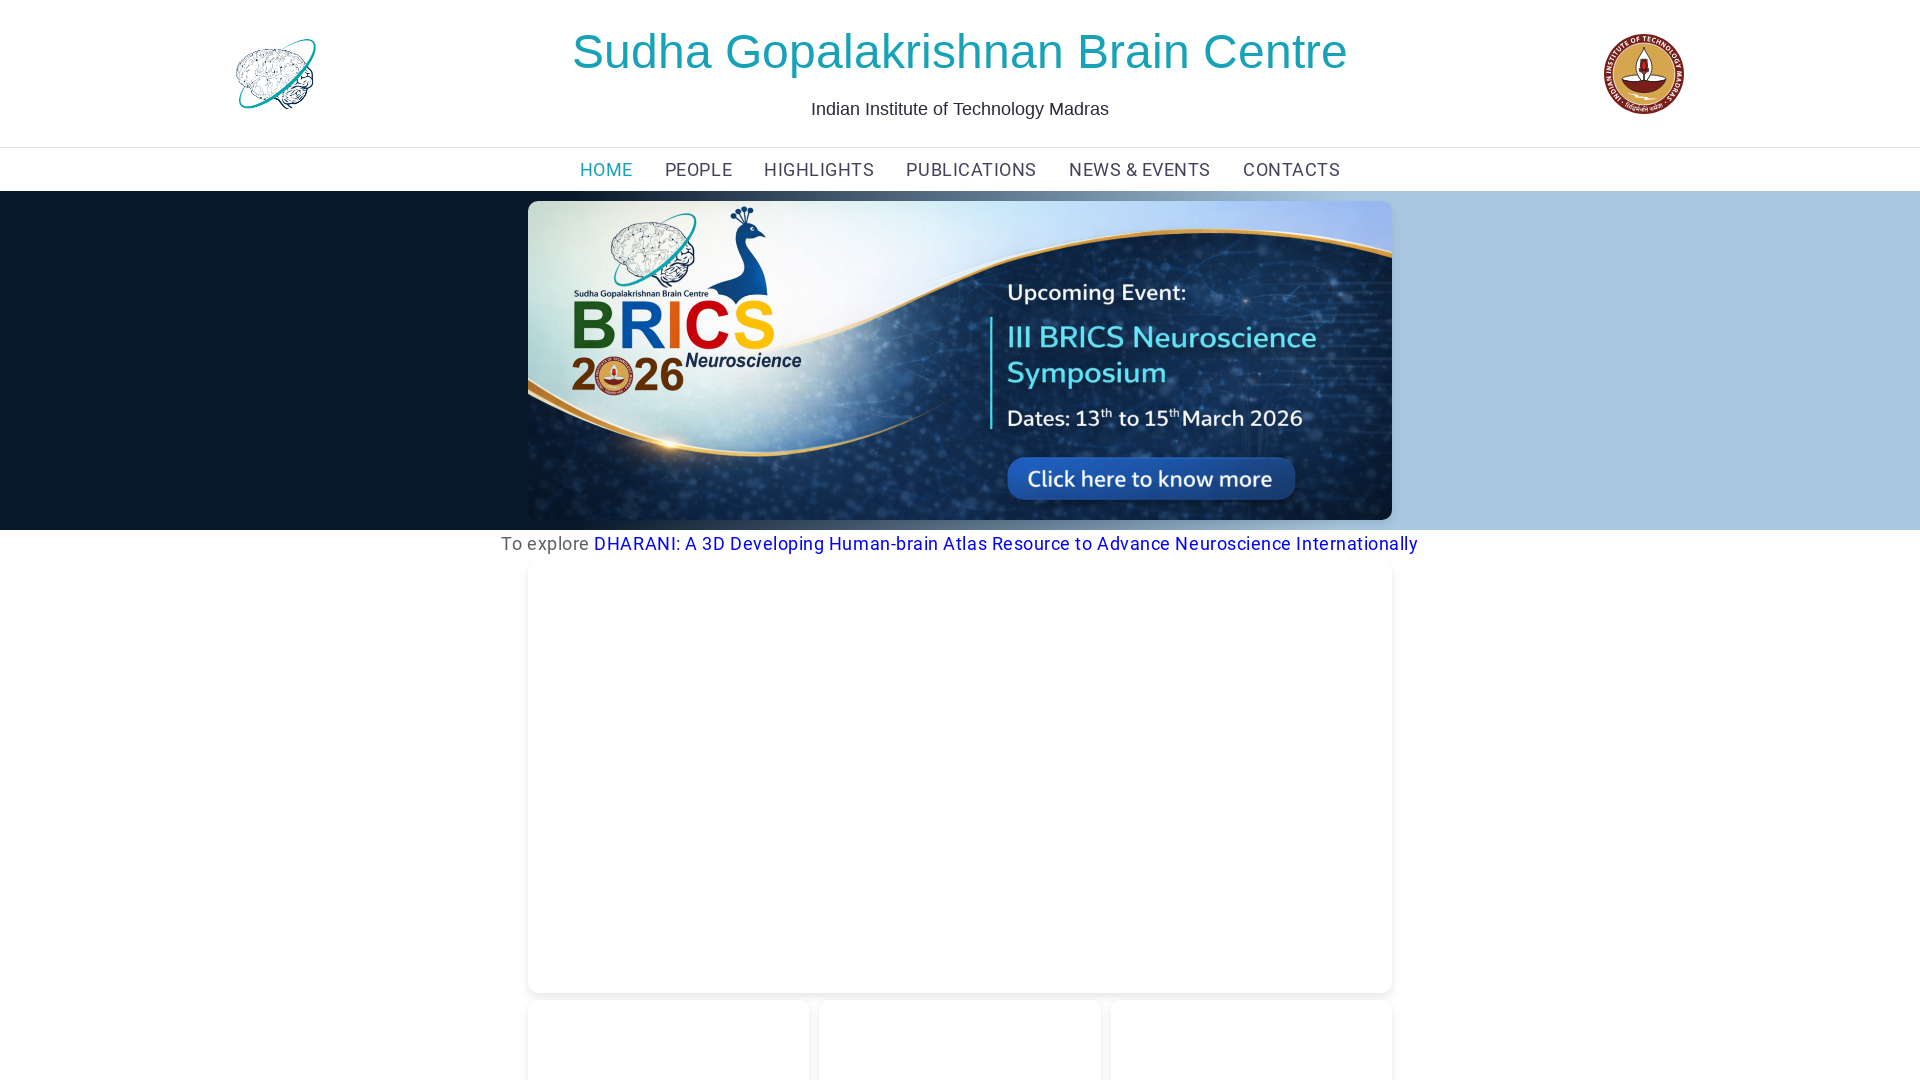